Tests dynamic content loading by clicking a start button and waiting for hidden content to become visible

Starting URL: https://the-internet.herokuapp.com/dynamic_loading/1

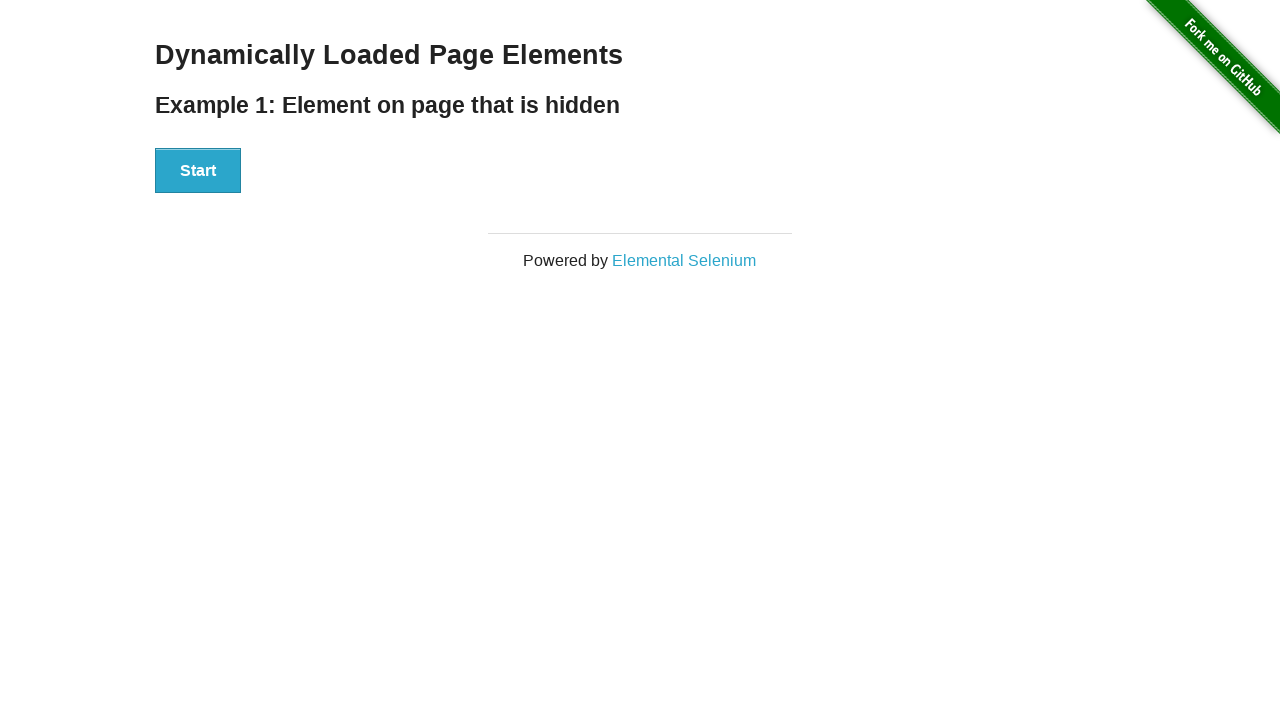

Clicked start button to trigger dynamic content loading at (198, 171) on div[id='start'] button
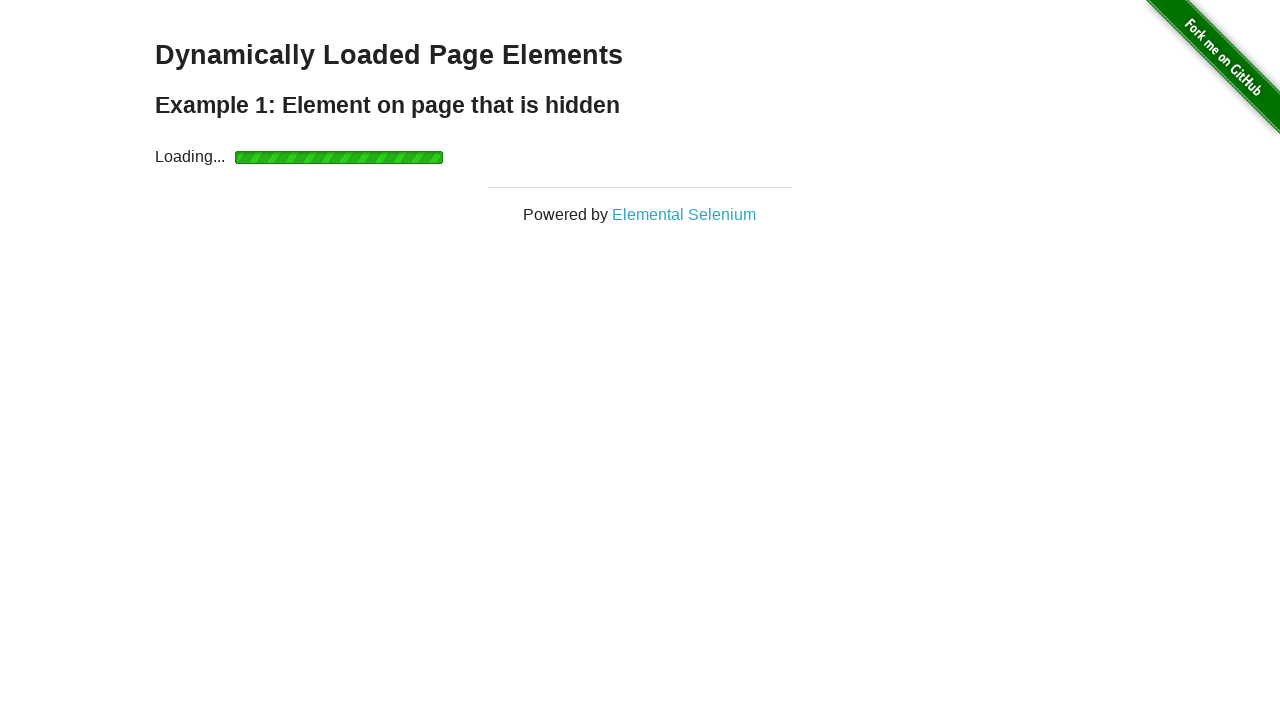

Hidden content became visible after dynamic loading completed
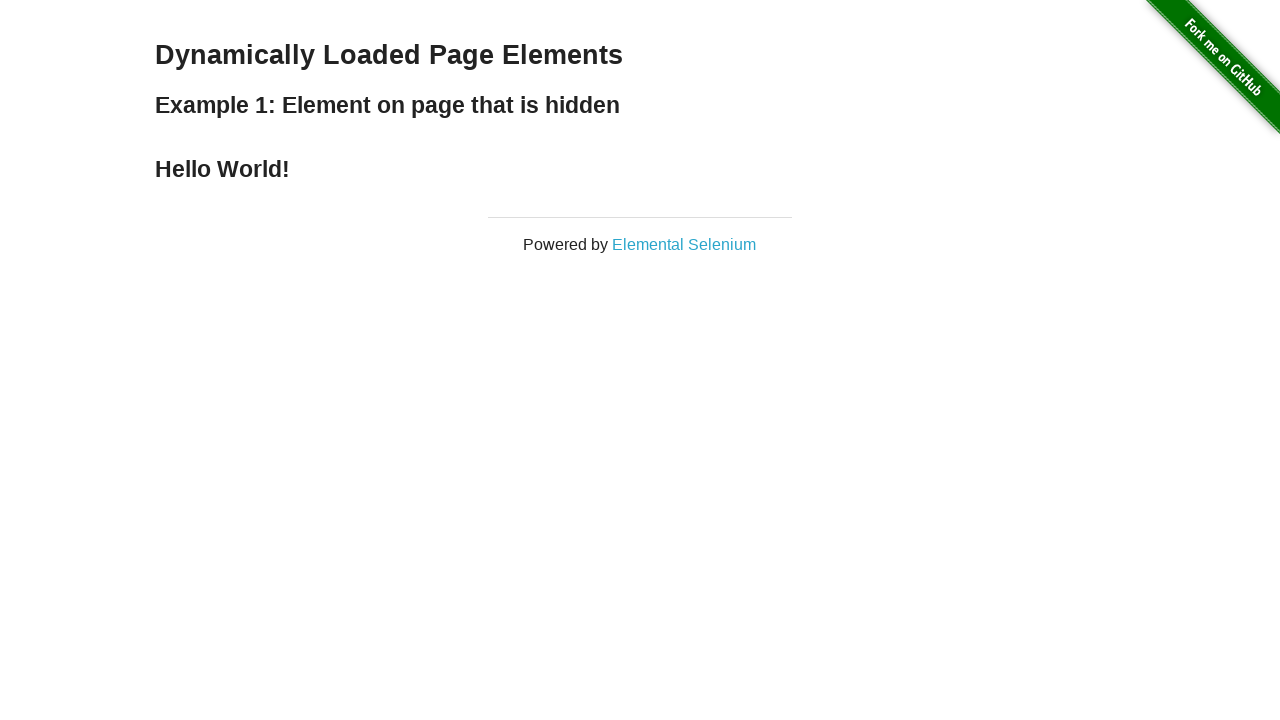

Retrieved finish element text: Hello World!
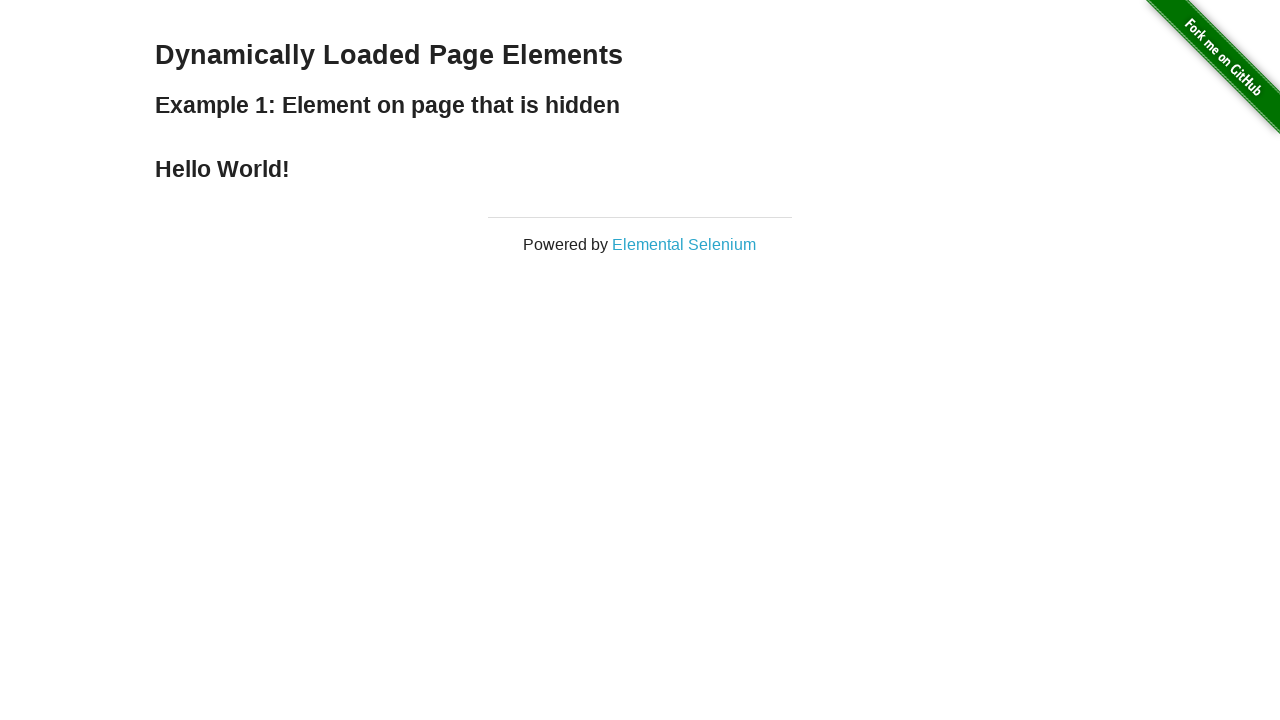

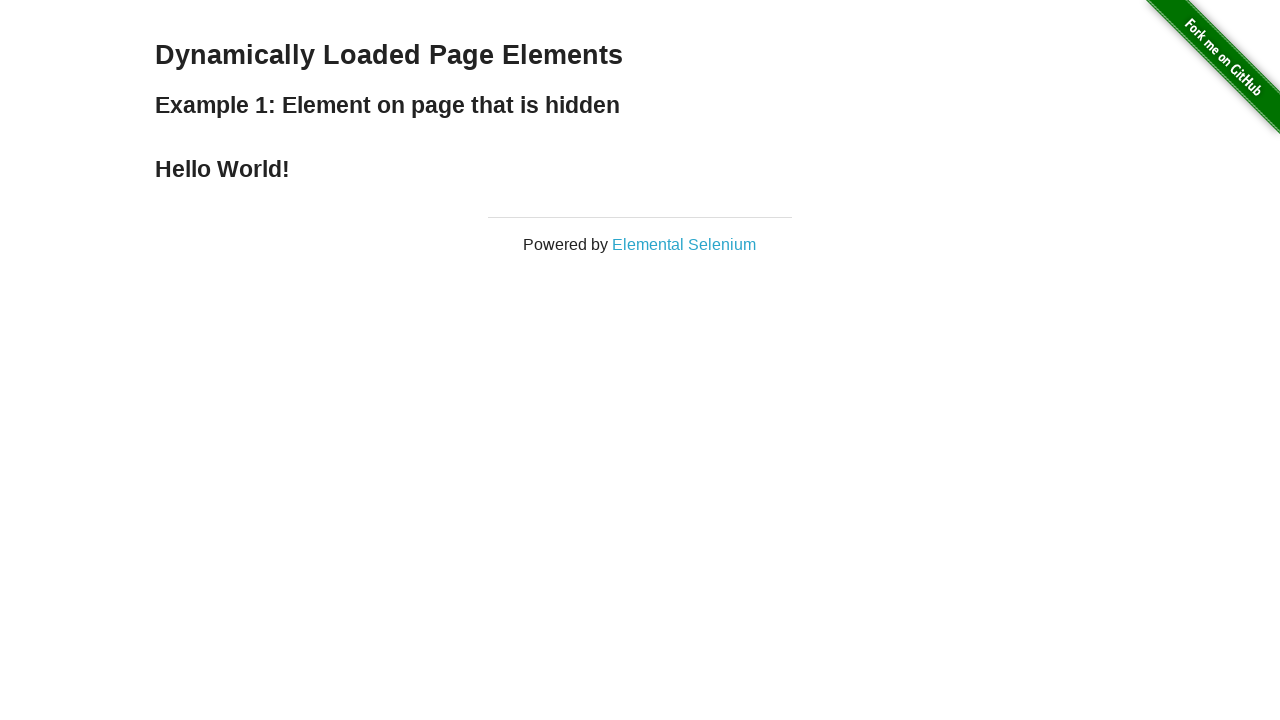